Tests clicking the home link which opens a new tab, then switches to the new tab and verifies the URL is the homepage.

Starting URL: https://demoqa.com/links

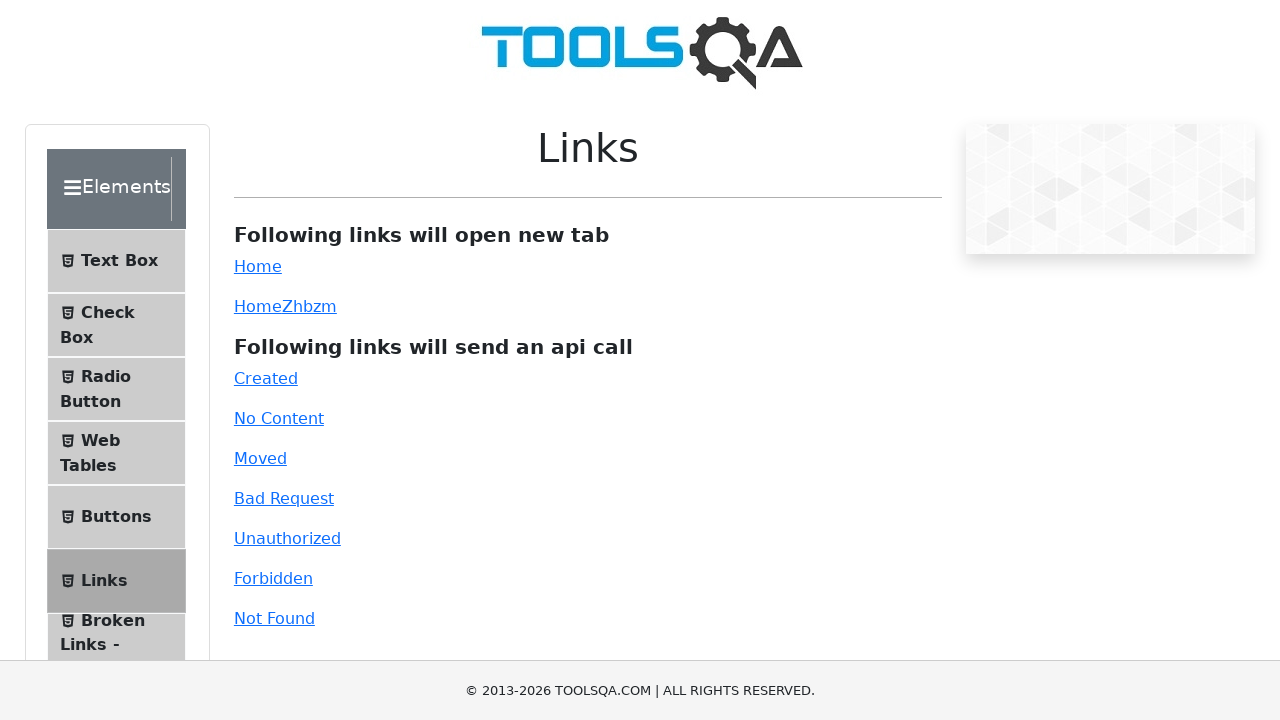

Scrolled down 1000px to make links visible
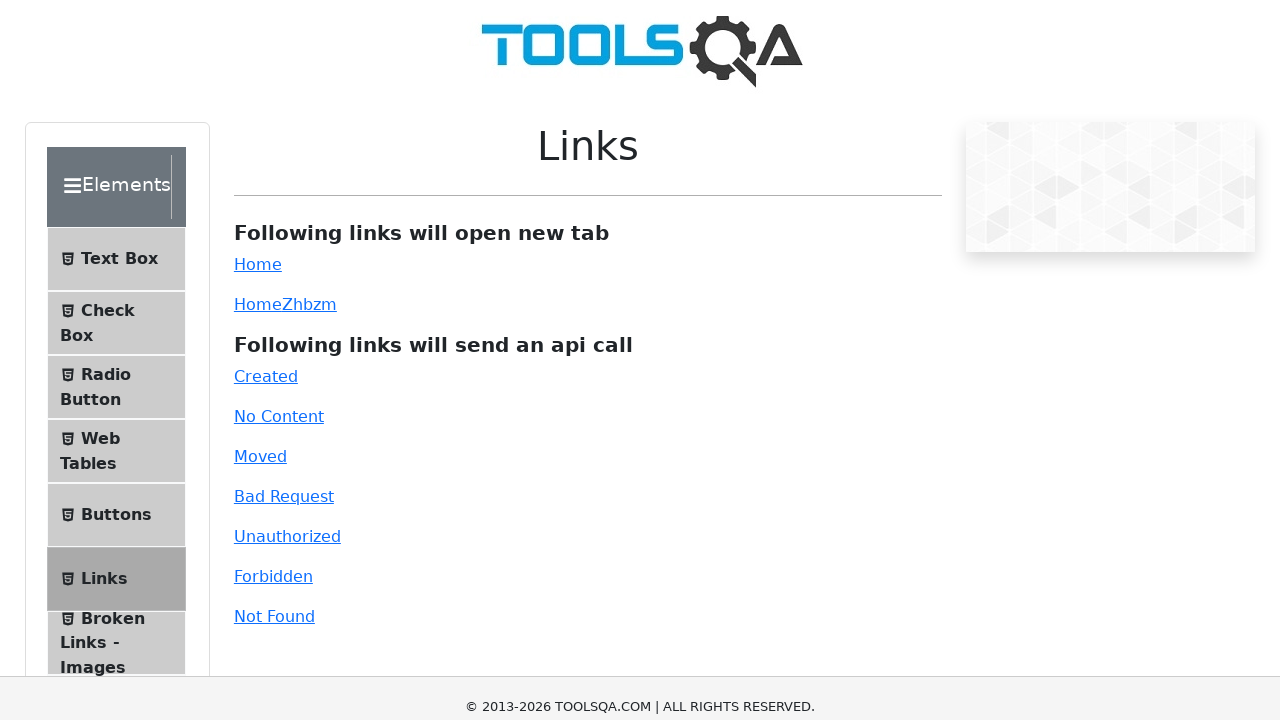

Clicked the simple home link at (258, 10) on #simpleLink
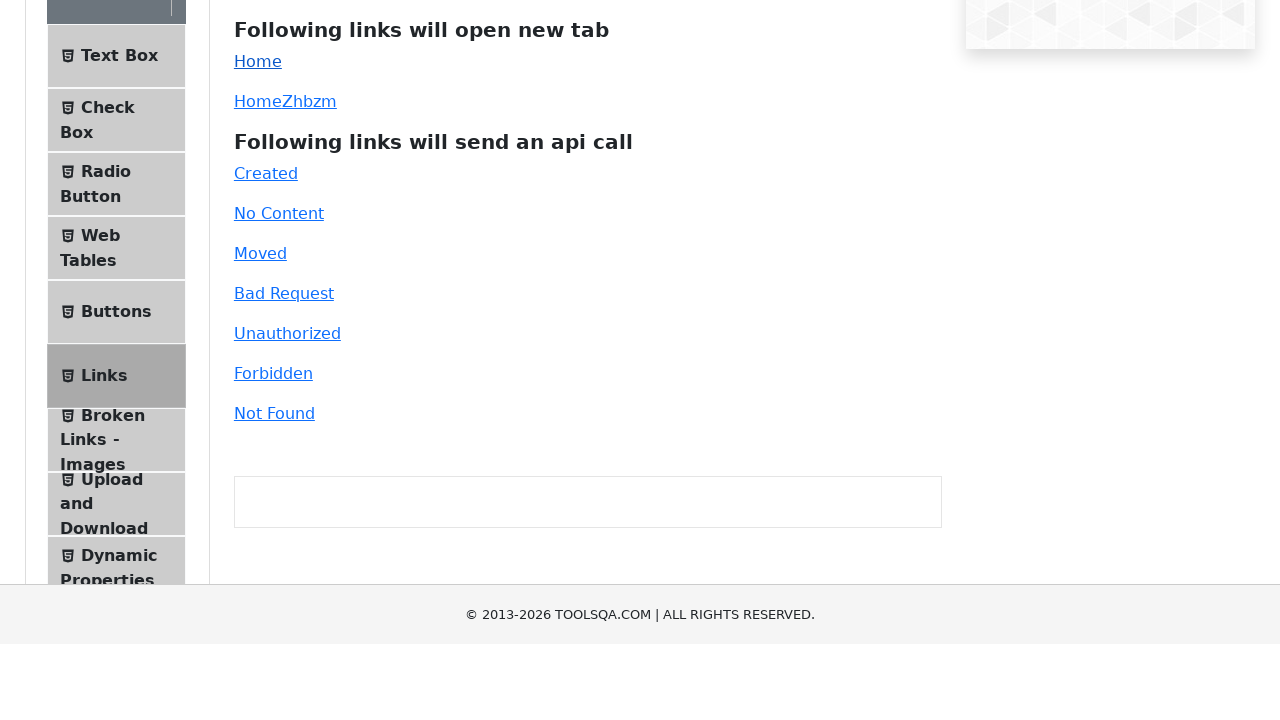

Clicked simple home link and triggered new page/tab opening at (258, 266) on #simpleLink
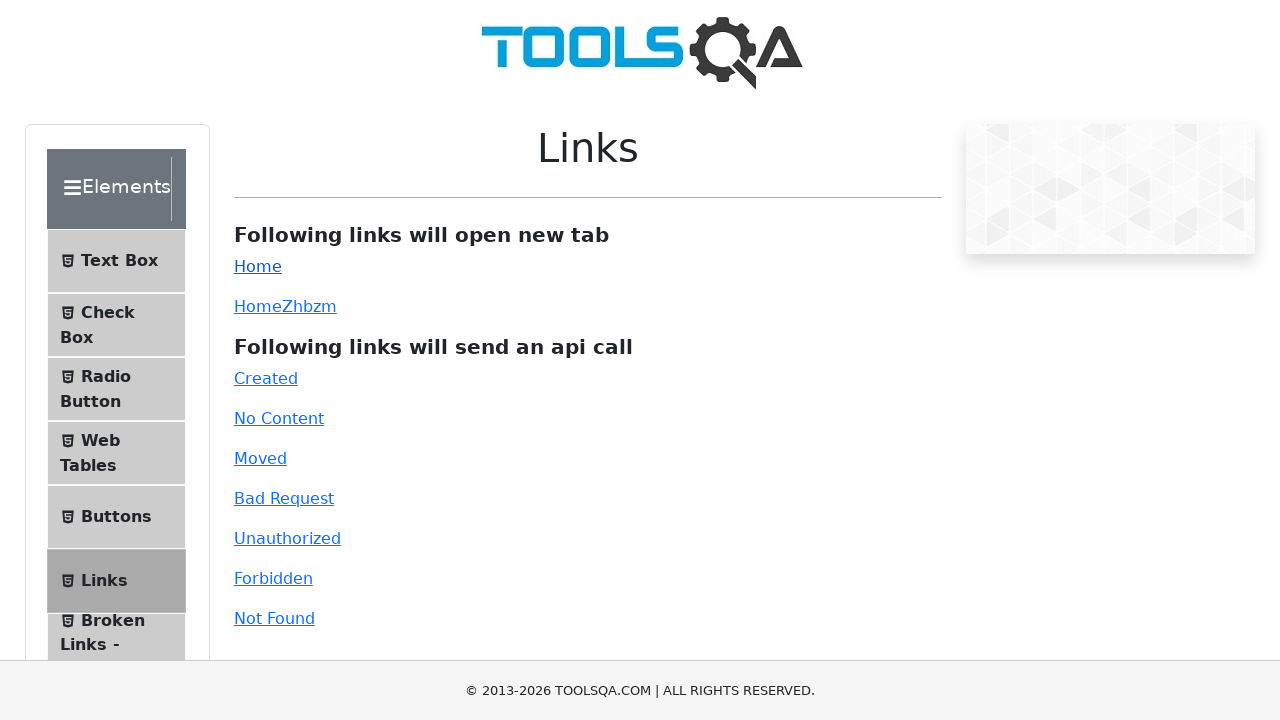

Captured new page/tab reference
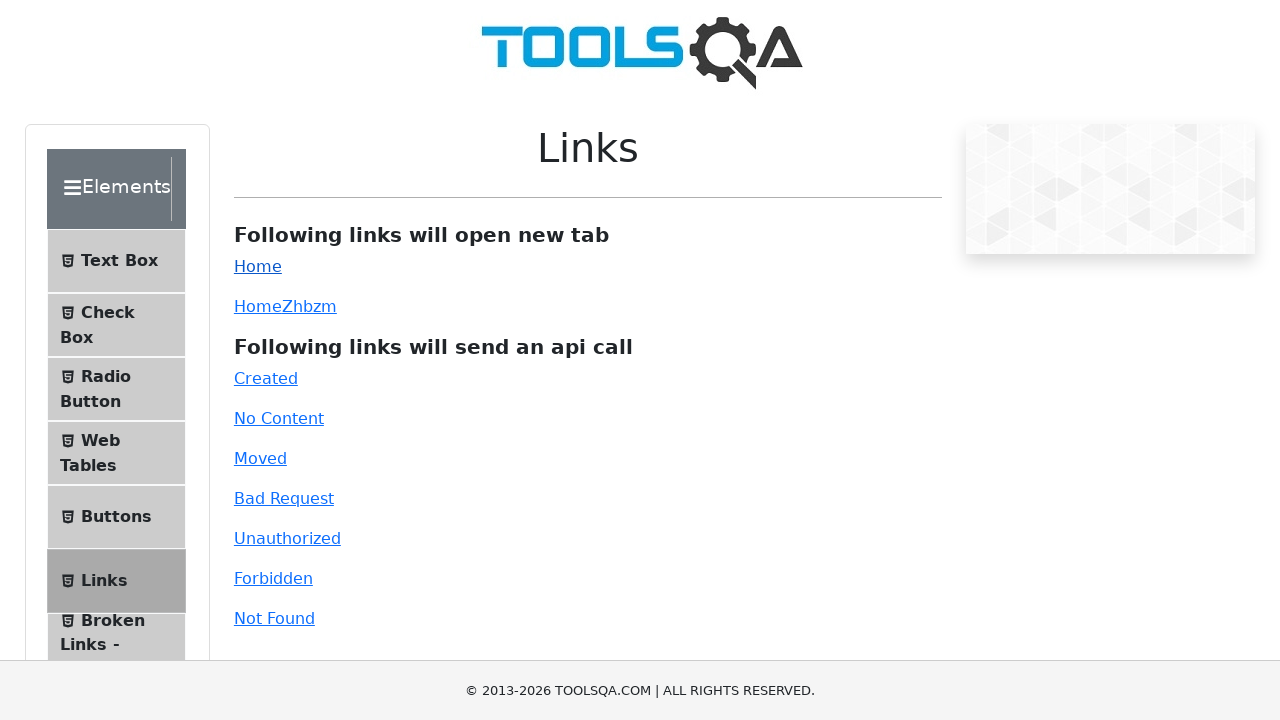

New page loaded completely
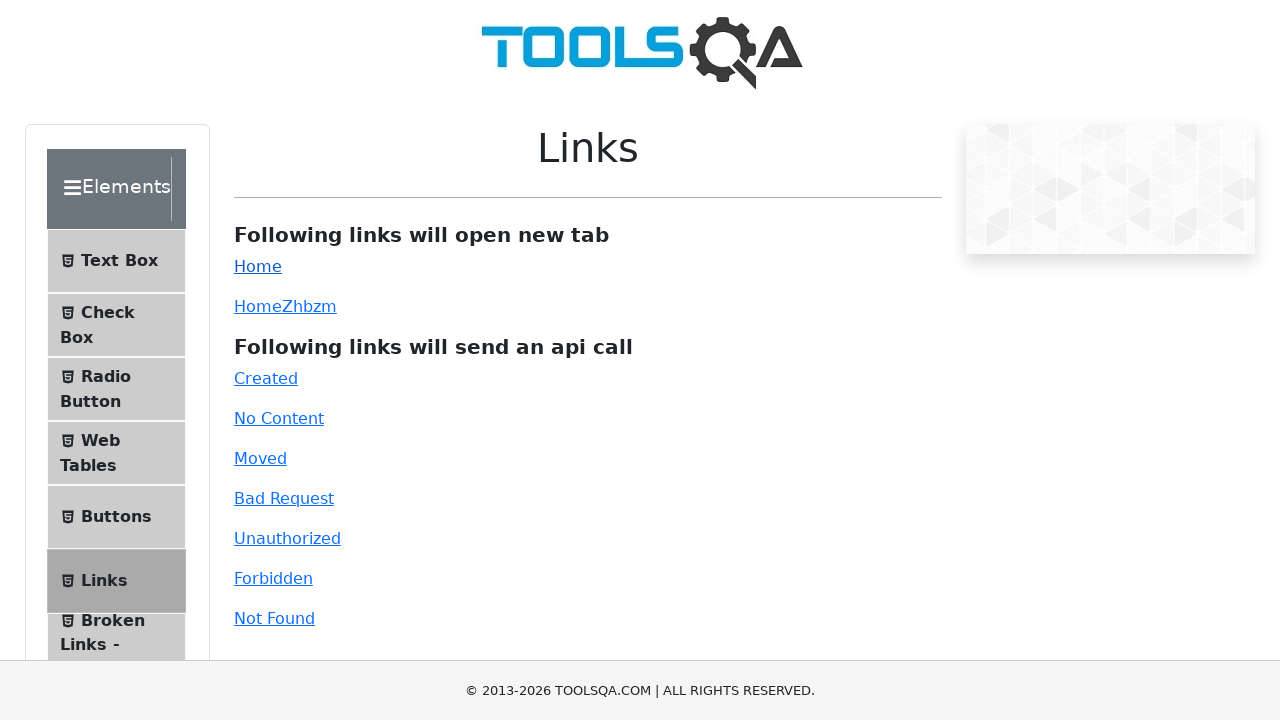

Verified new page URL is https://demoqa.com/
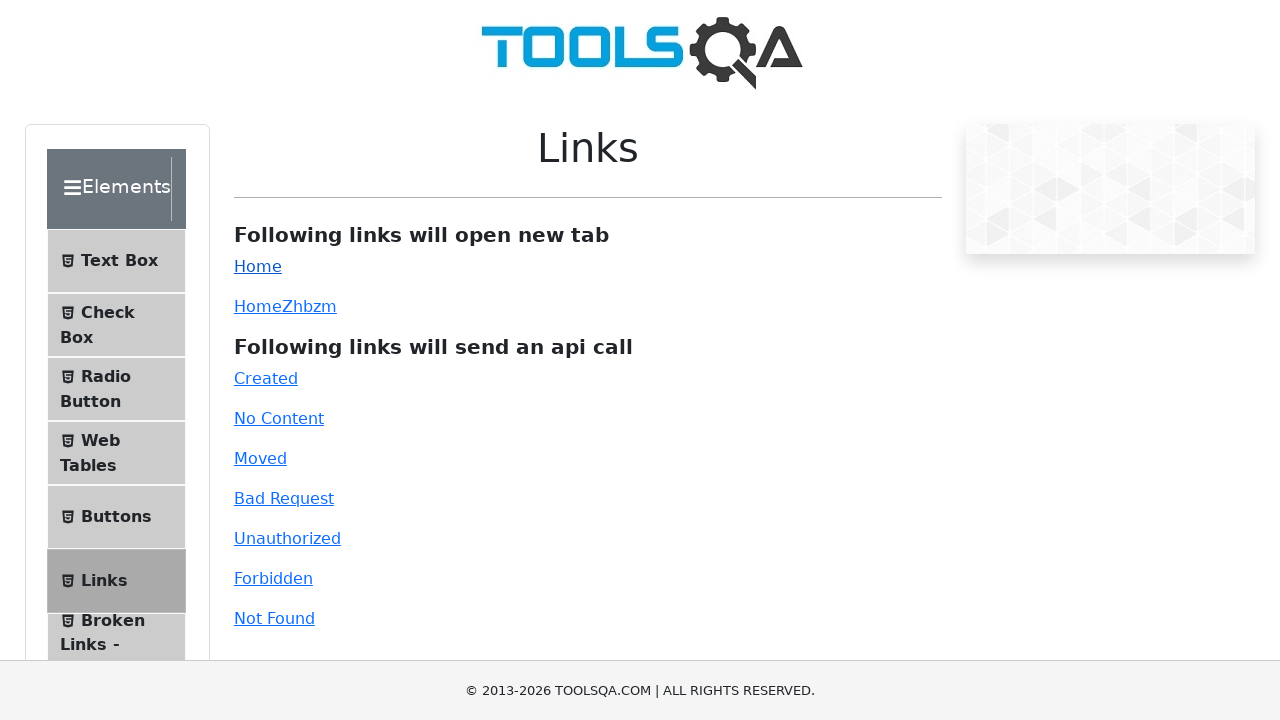

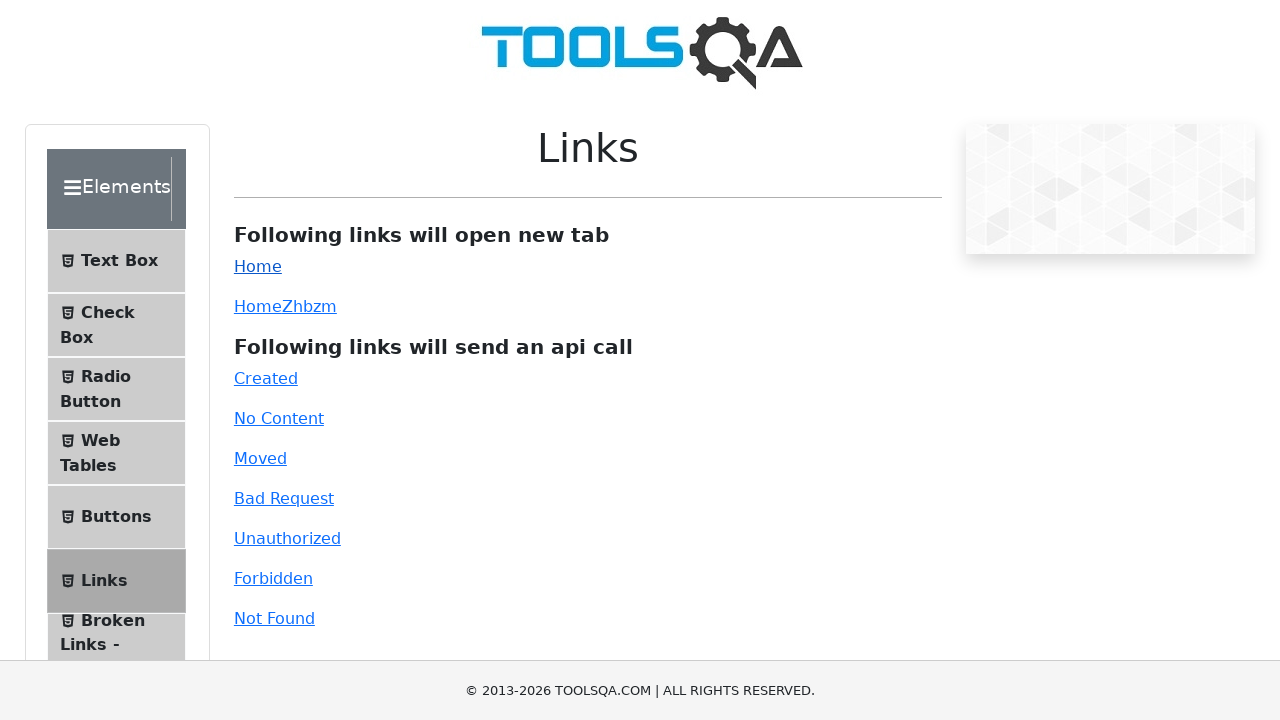